Tests login form validation by clicking the login button without entering any credentials and verifying the error message appears

Starting URL: https://www.saucedemo.com/

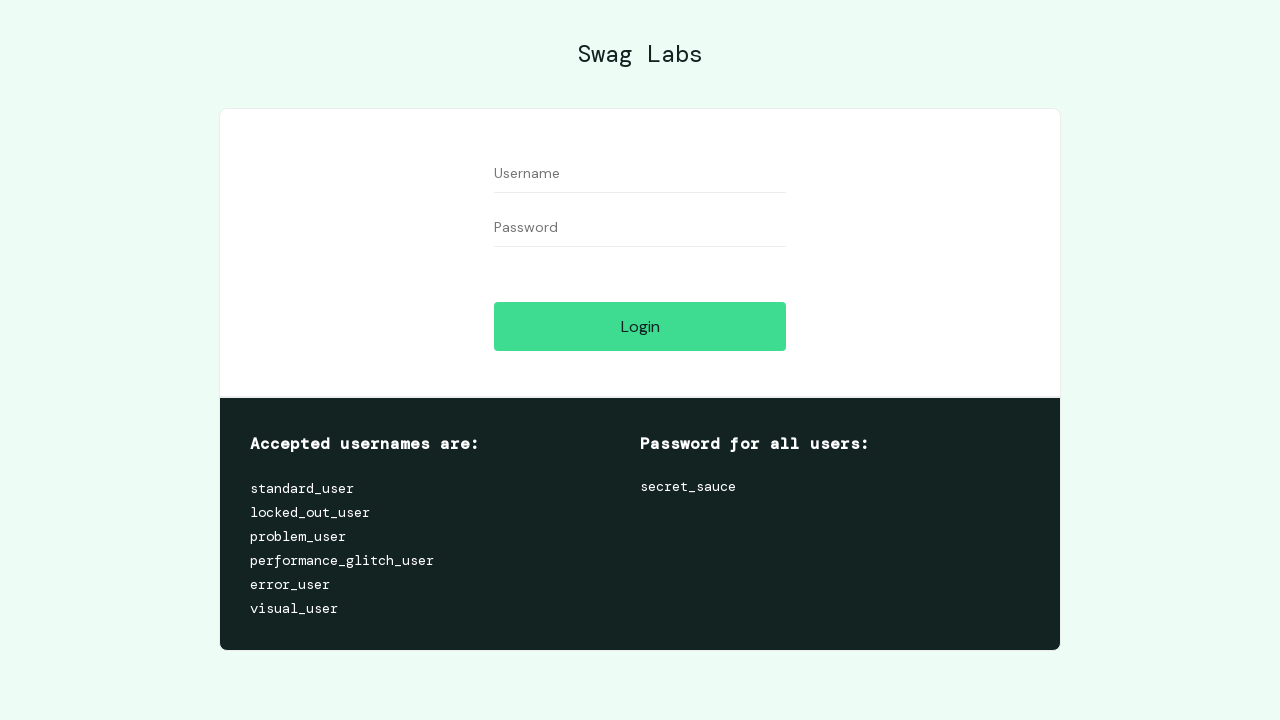

Navigated to Sauce Demo login page
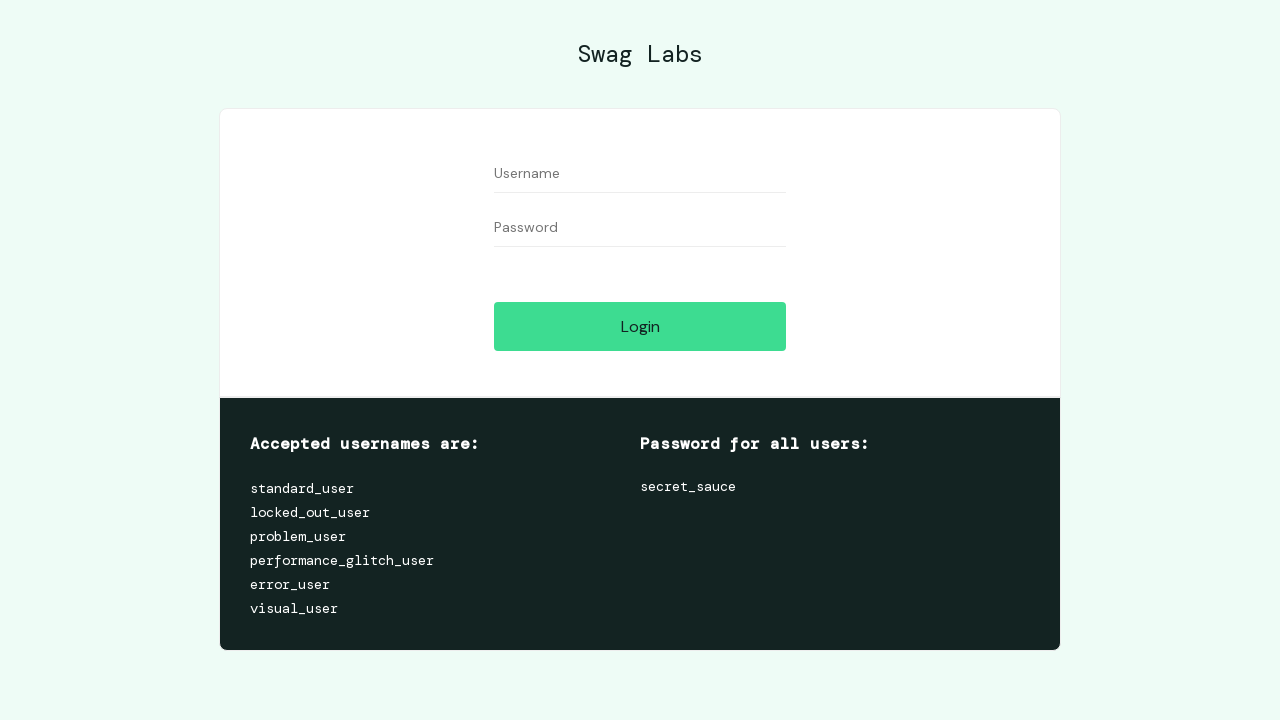

Clicked login button without entering any credentials at (640, 326) on xpath=//*[@id='login-button']
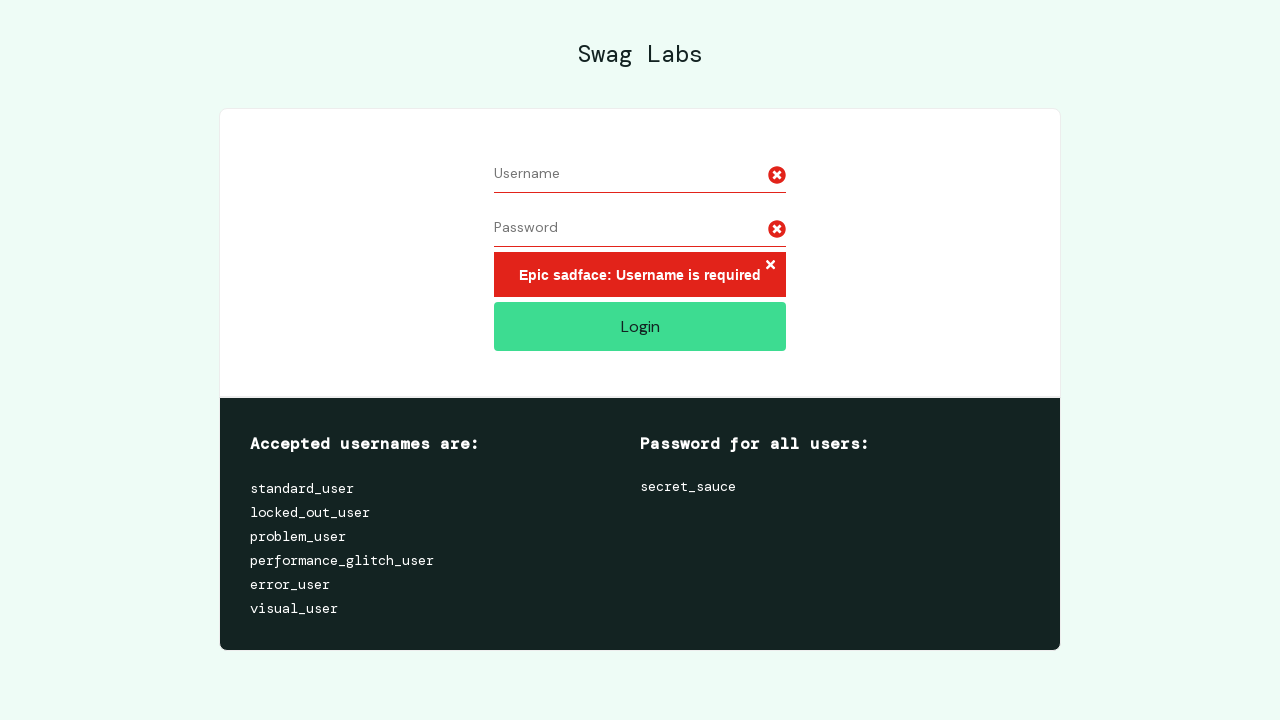

Error message appeared on login form
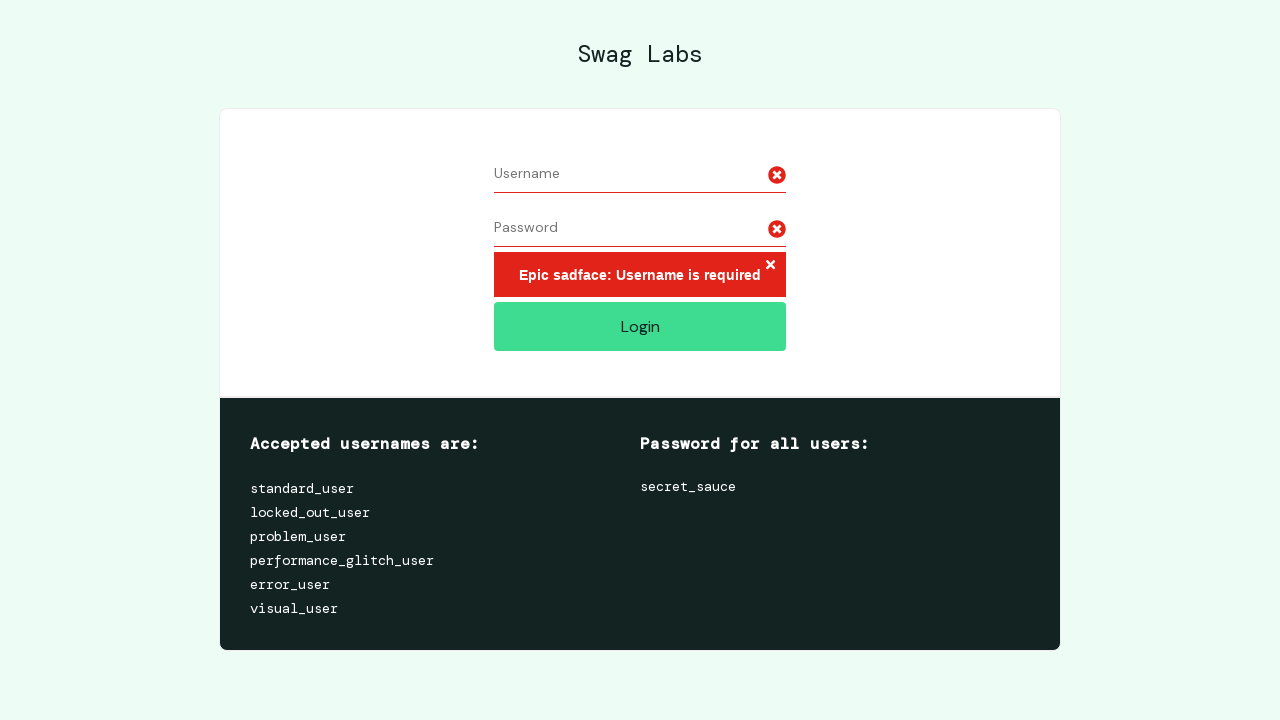

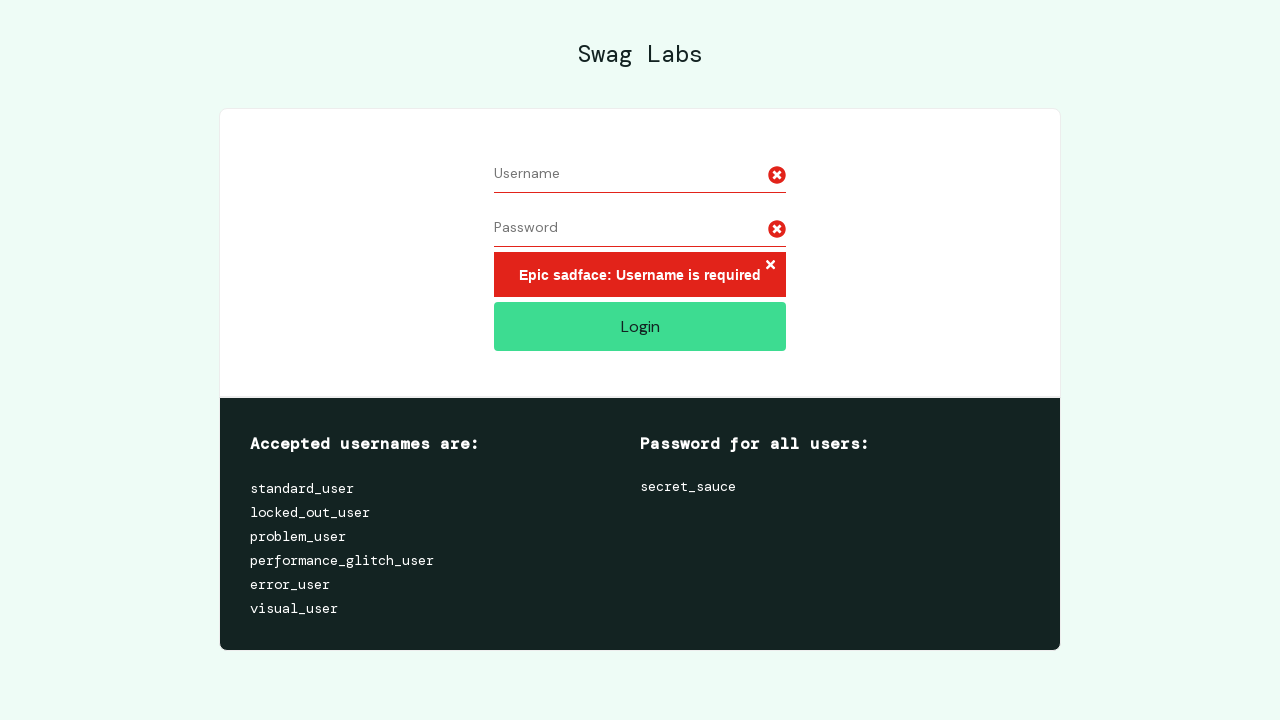